Tests opening a new window and navigating to the contact button in the new window

Starting URL: https://codenboxautomationlab.com/practice/

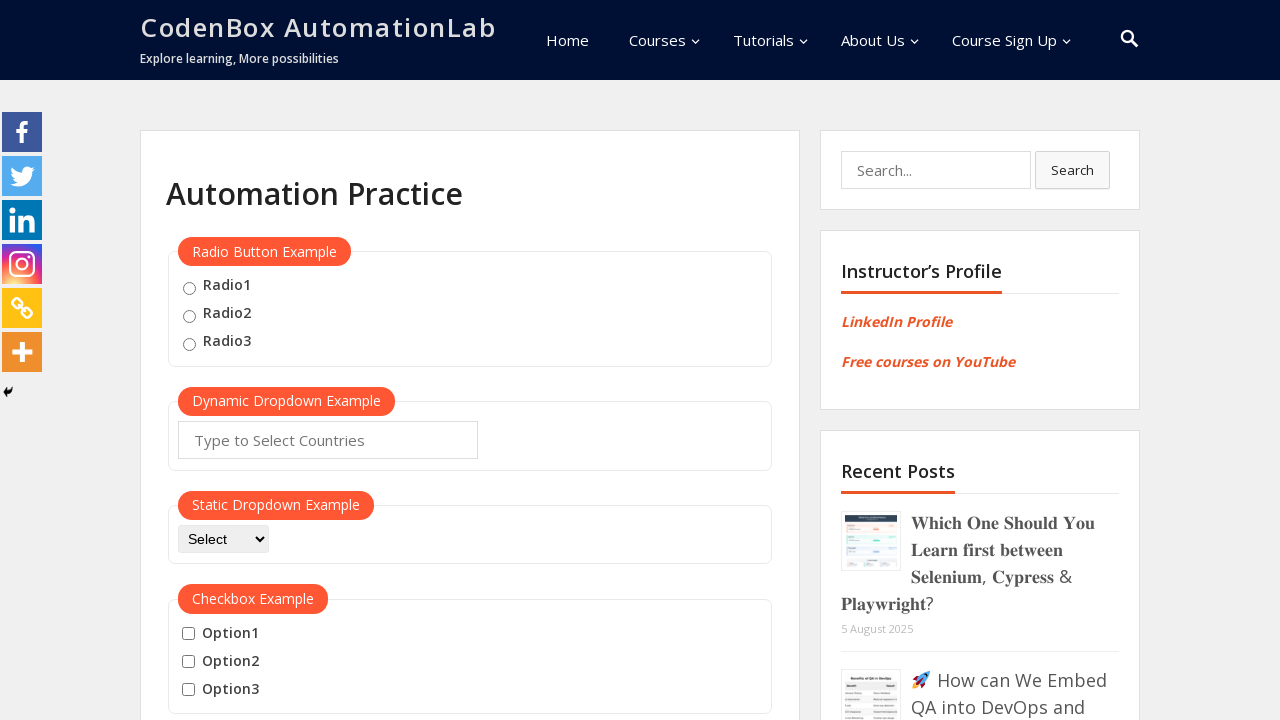

Clicked button to open new window at (237, 360) on #openwindow
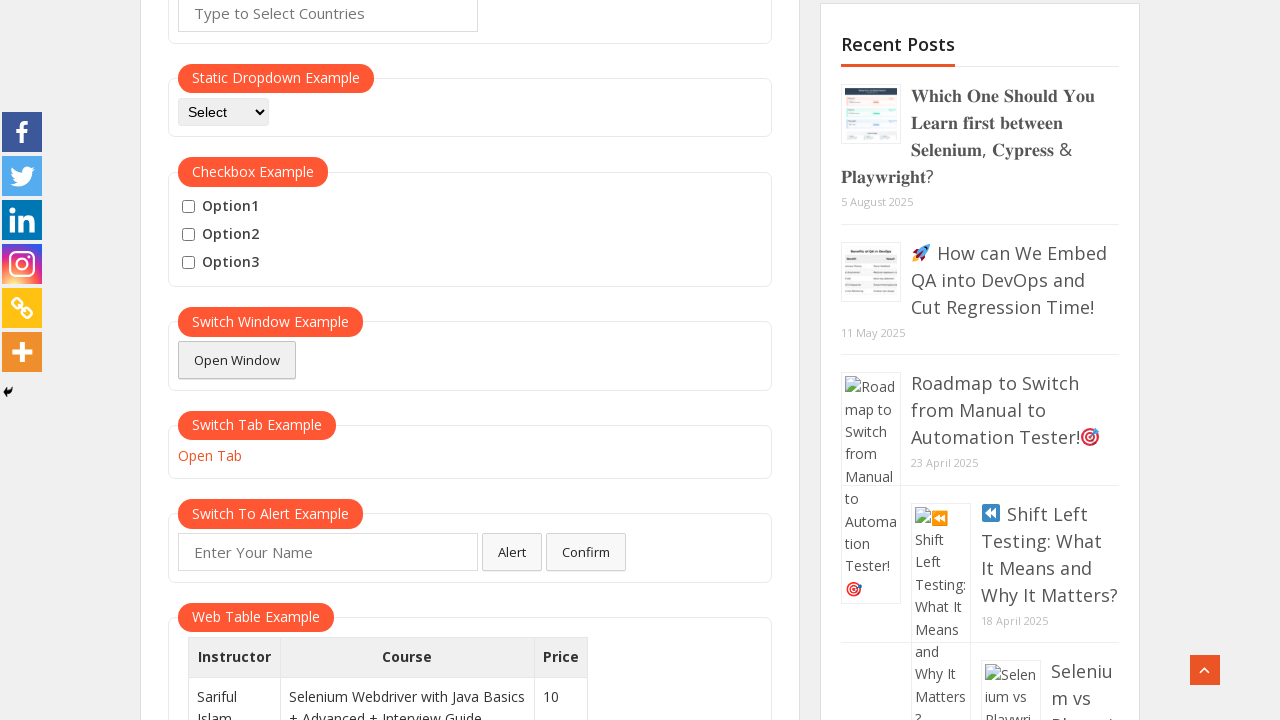

New window opened and captured
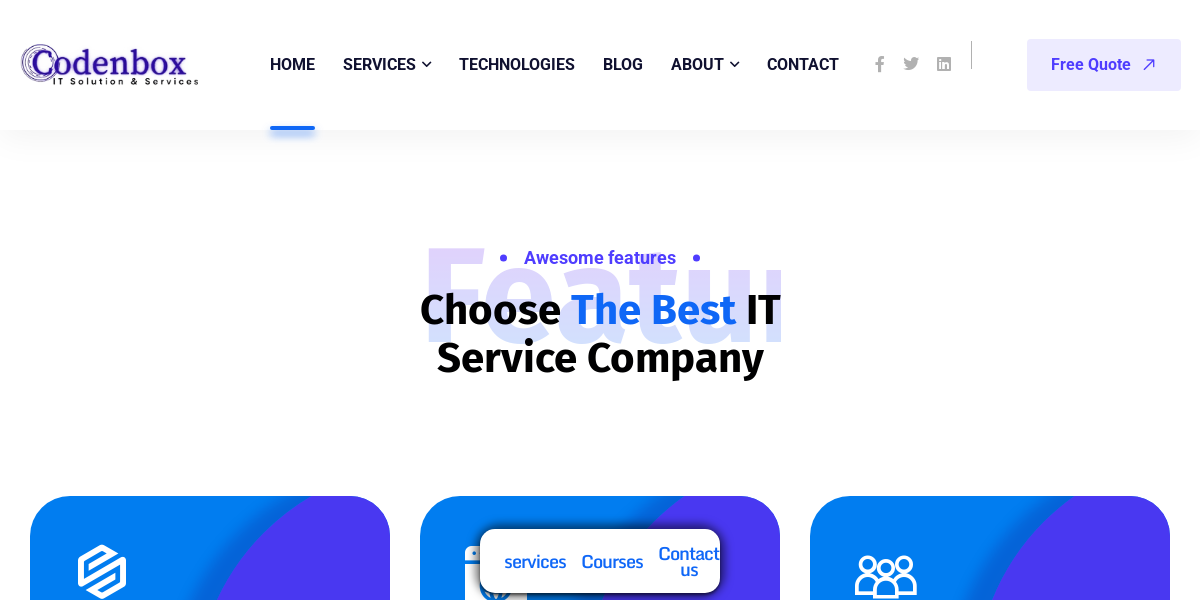

Clicked contact button in new window at (803, 65) on #menu-item-9680
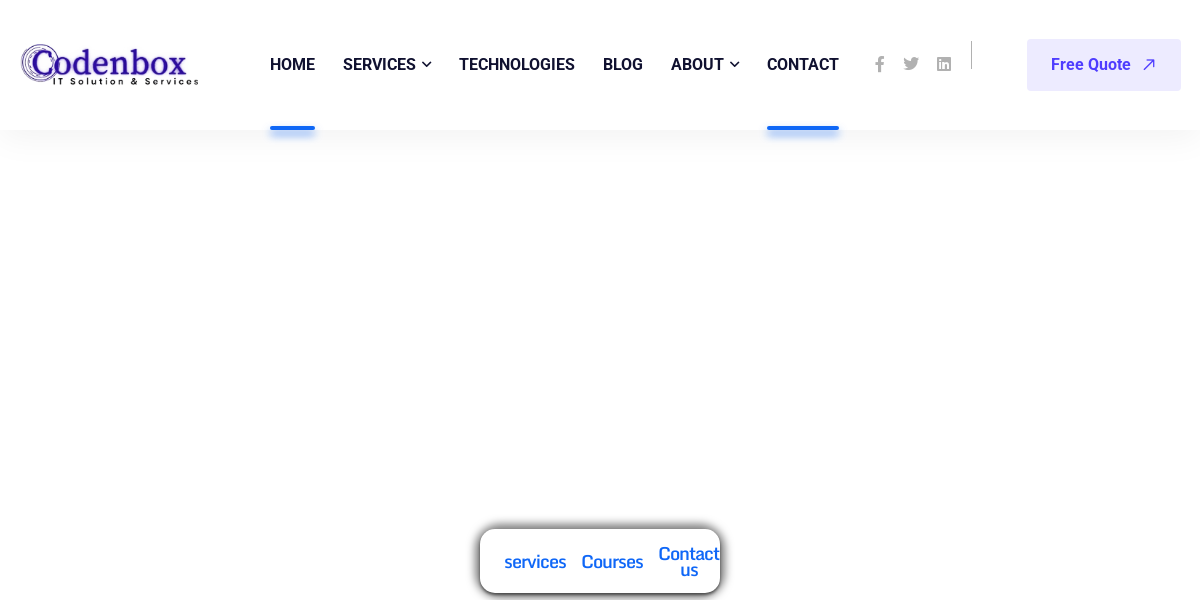

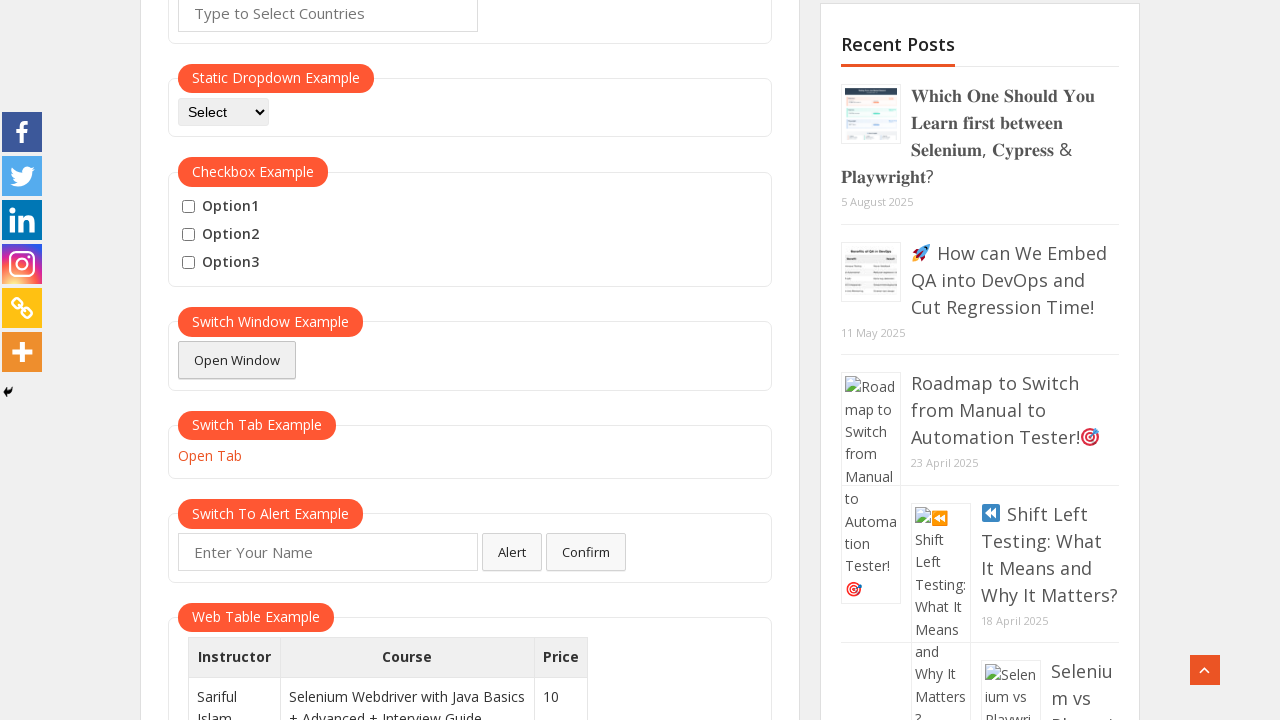